Searches for a package on PyPI by entering a search term and clicking the submit button, then waits for search results to appear

Starting URL: https://pypi.org/

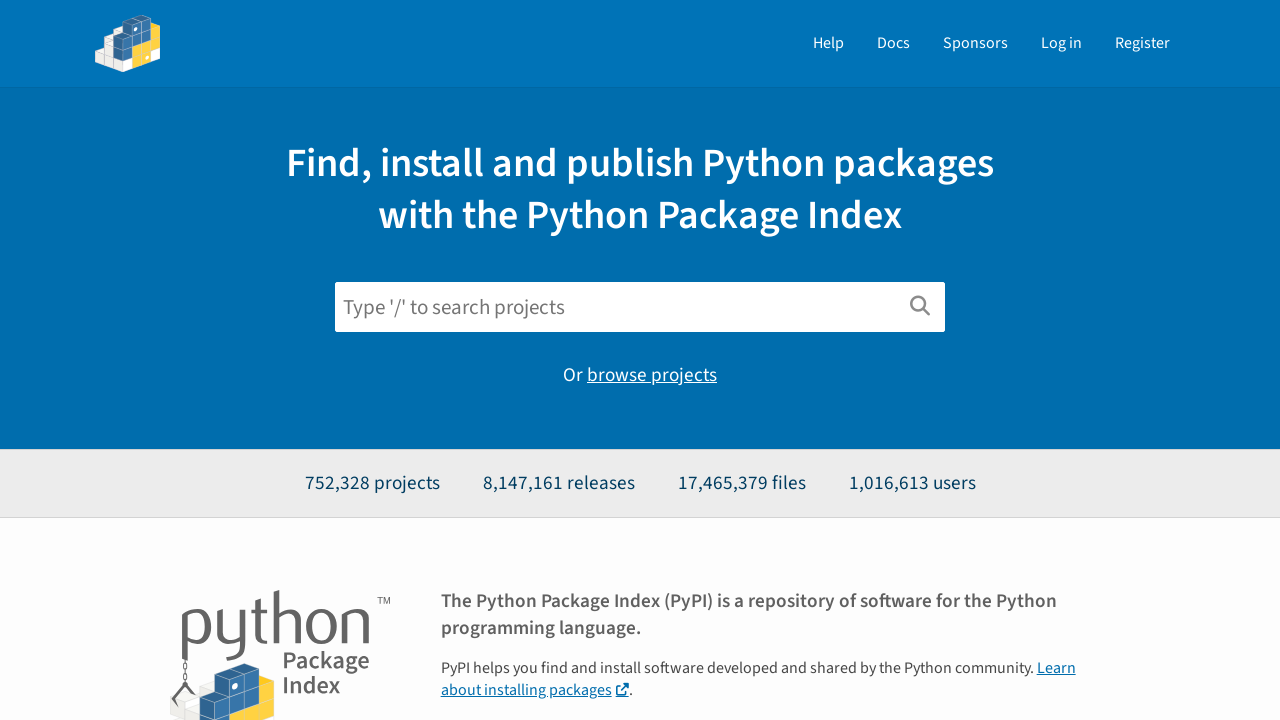

Filled search field with 'citronella' on #search
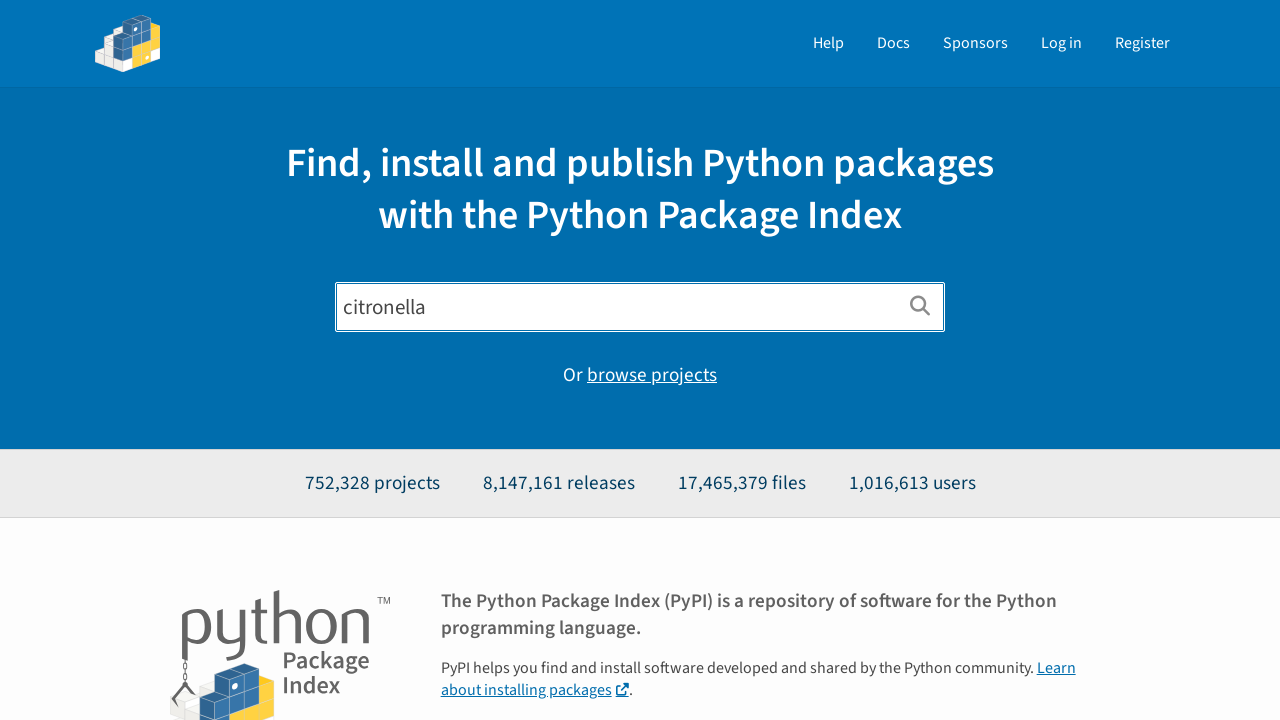

Clicked search submit button at (920, 306) on button[type='submit'] i
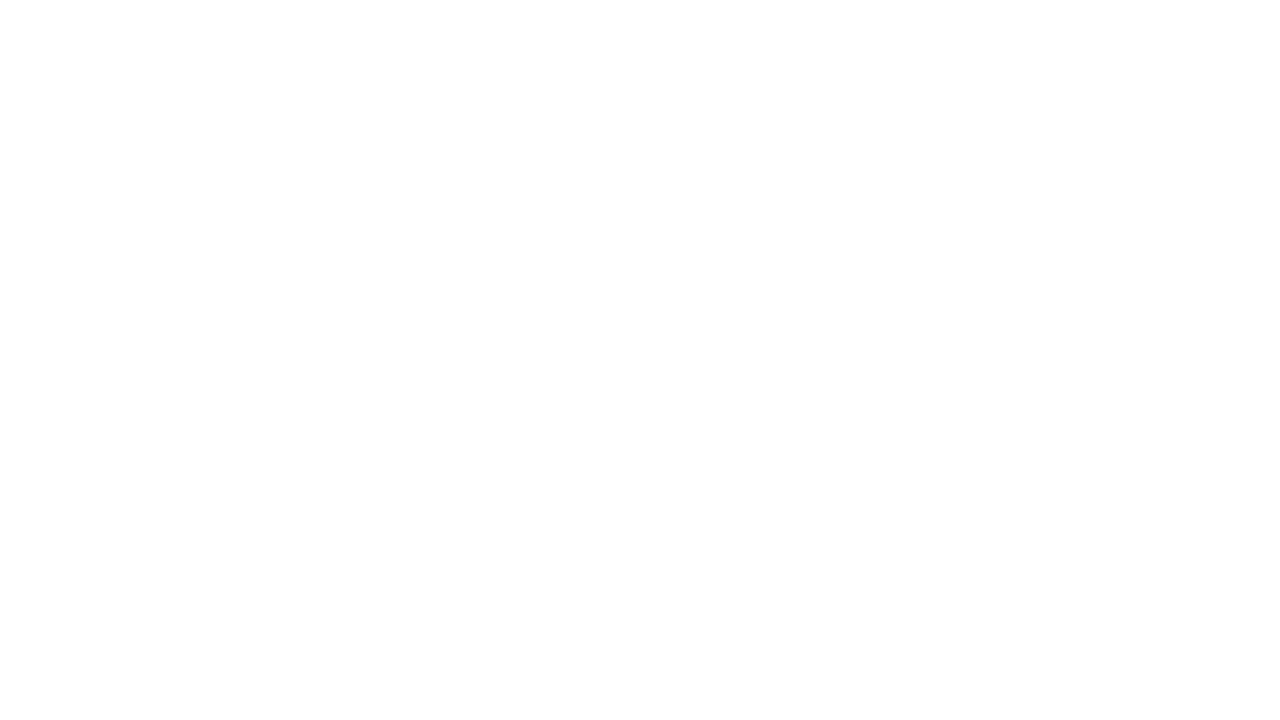

Search results appeared with package snippets
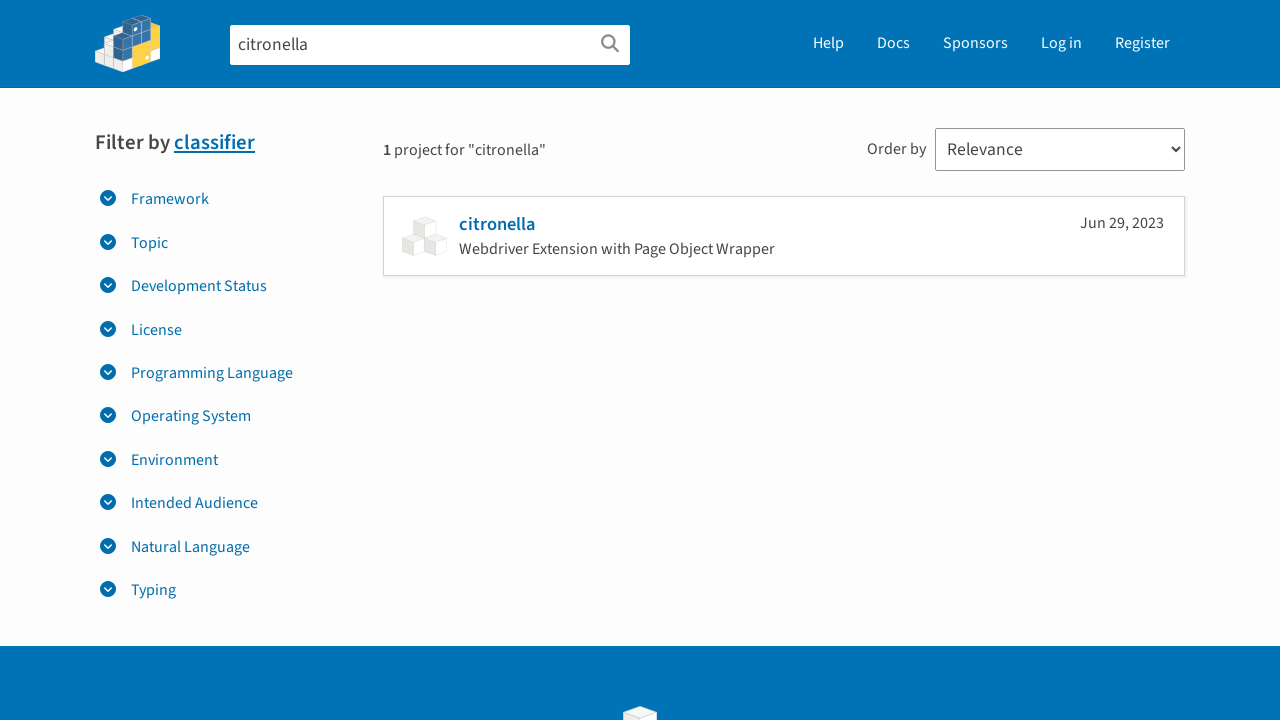

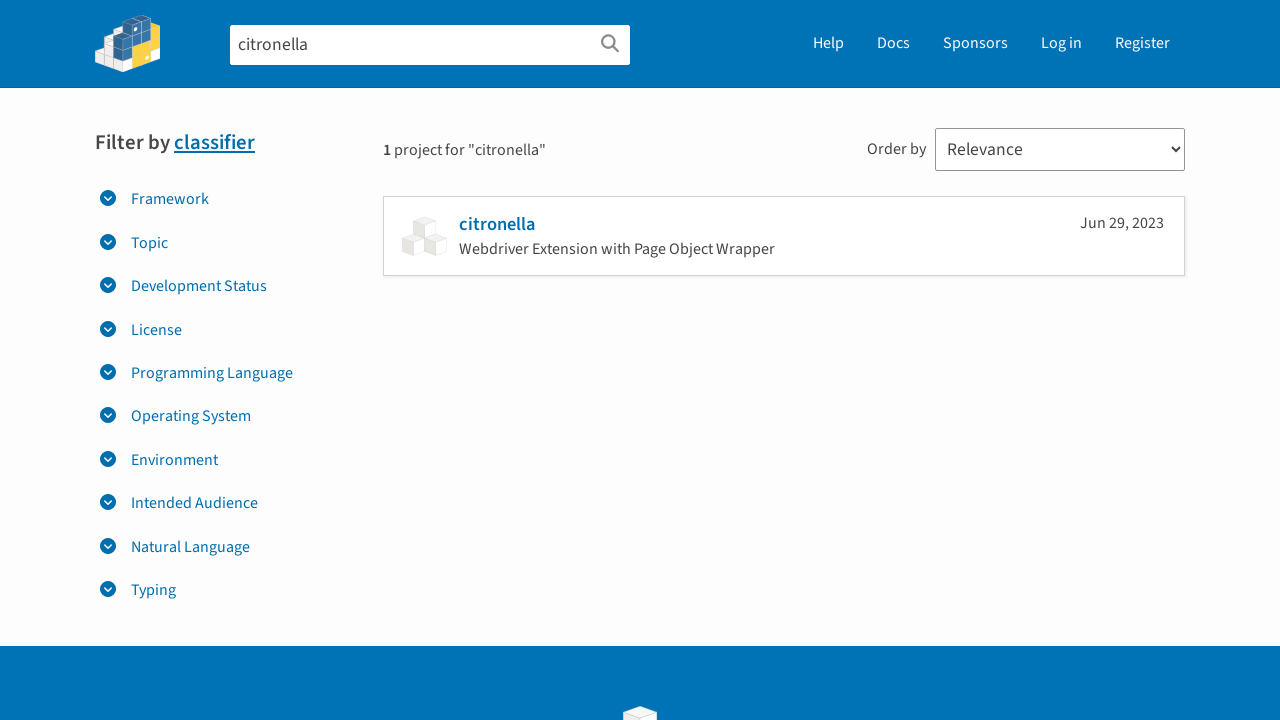